Tests clicking a button identified by CSS class and handling the resulting alert dialog

Starting URL: http://uitestingplayground.com/classattr

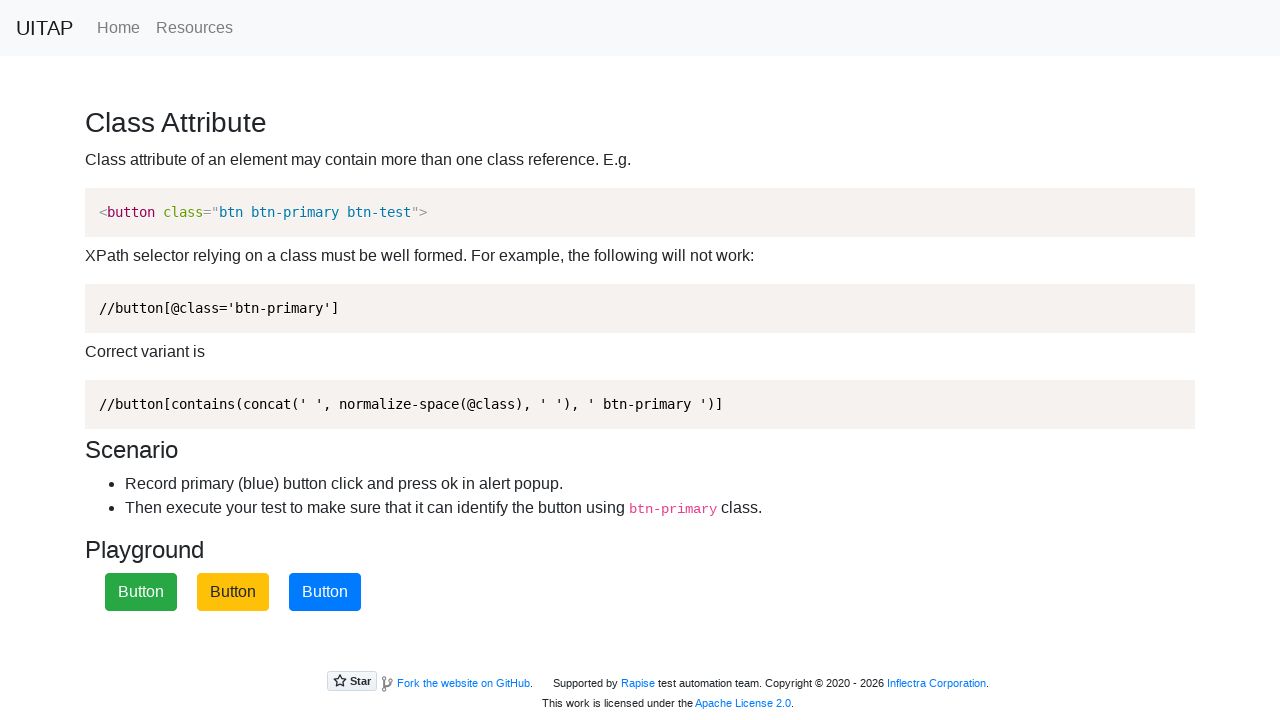

Navigated to UITestingPlayground class attribute test page
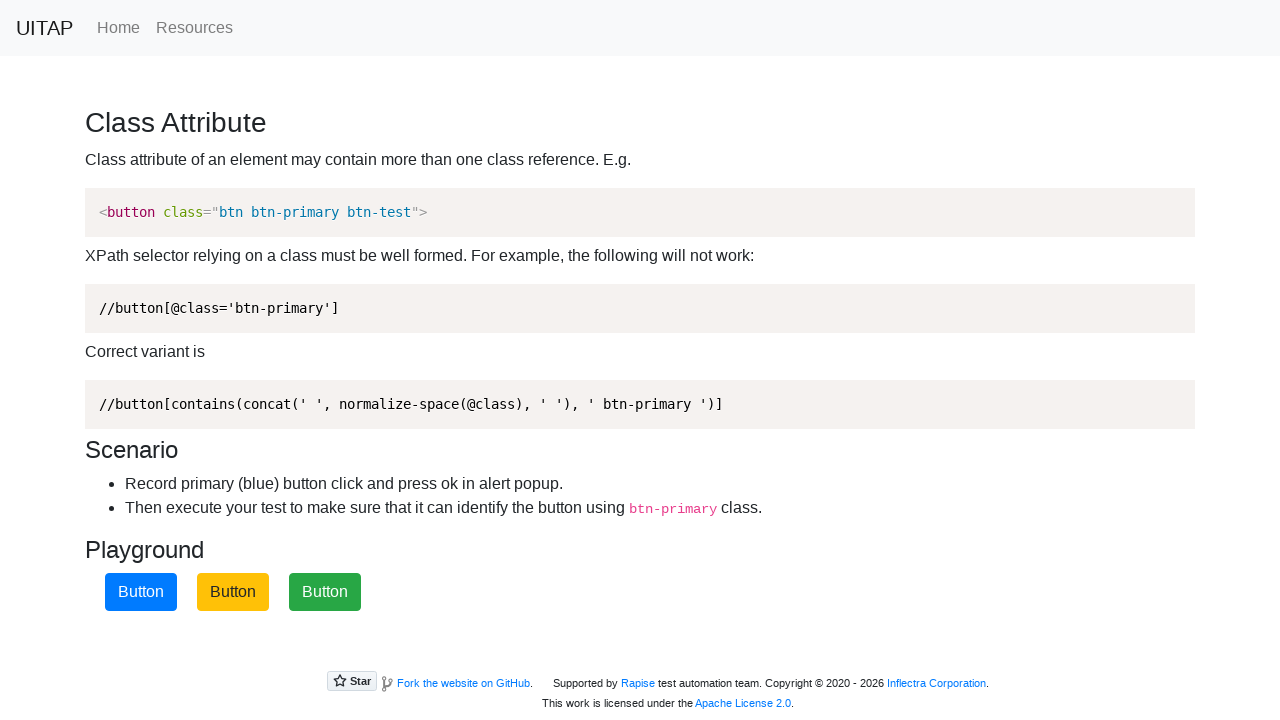

Clicked the primary button identified by .btn-primary class at (141, 592) on .btn-primary
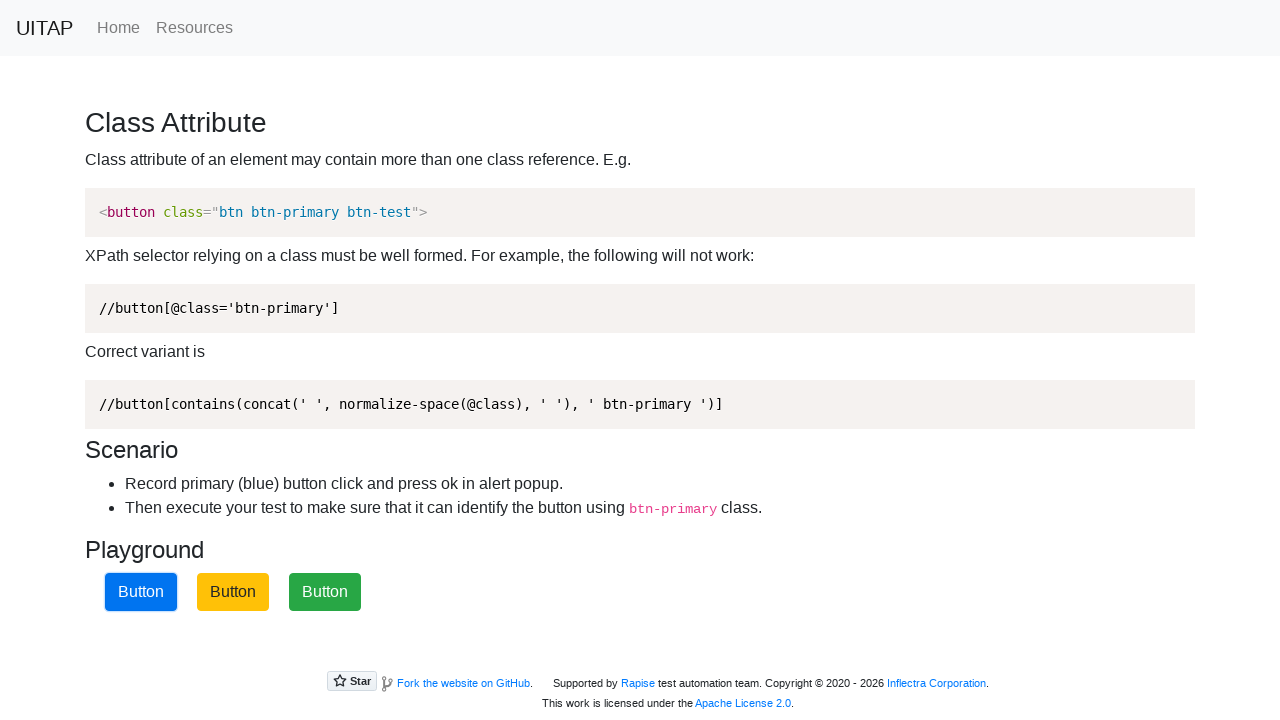

Set up alert dialog handler to accept dialogs
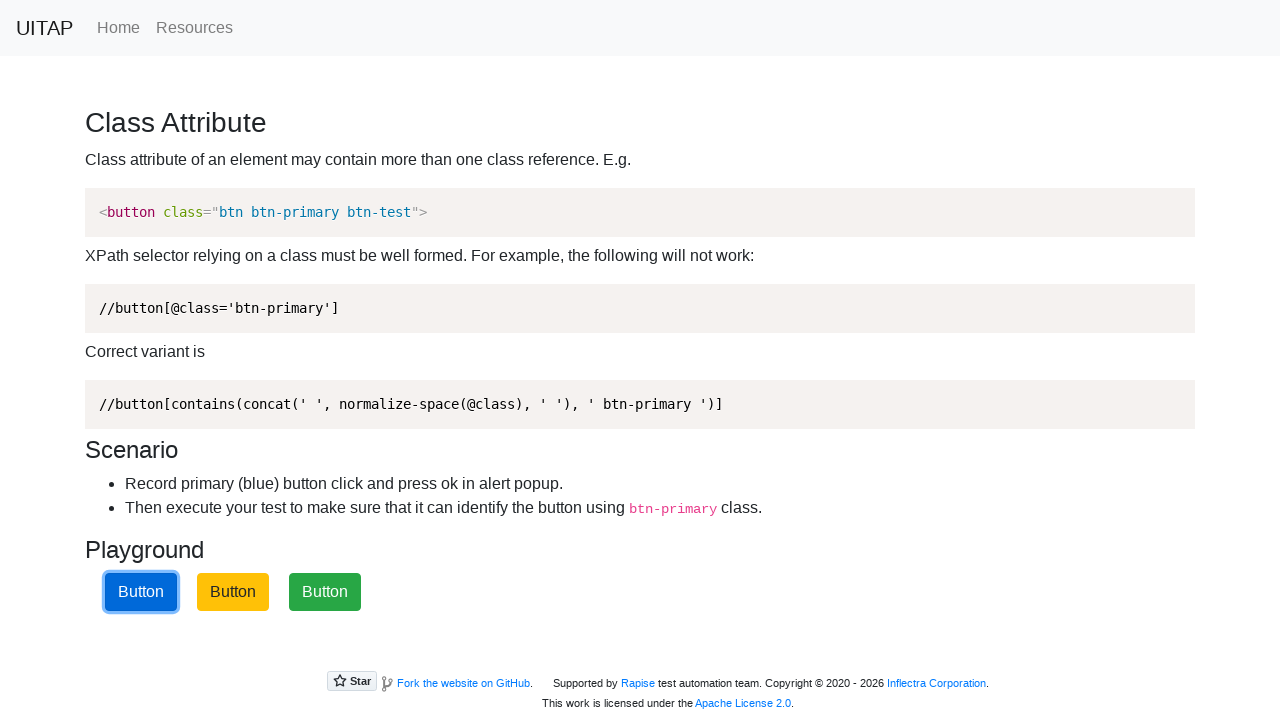

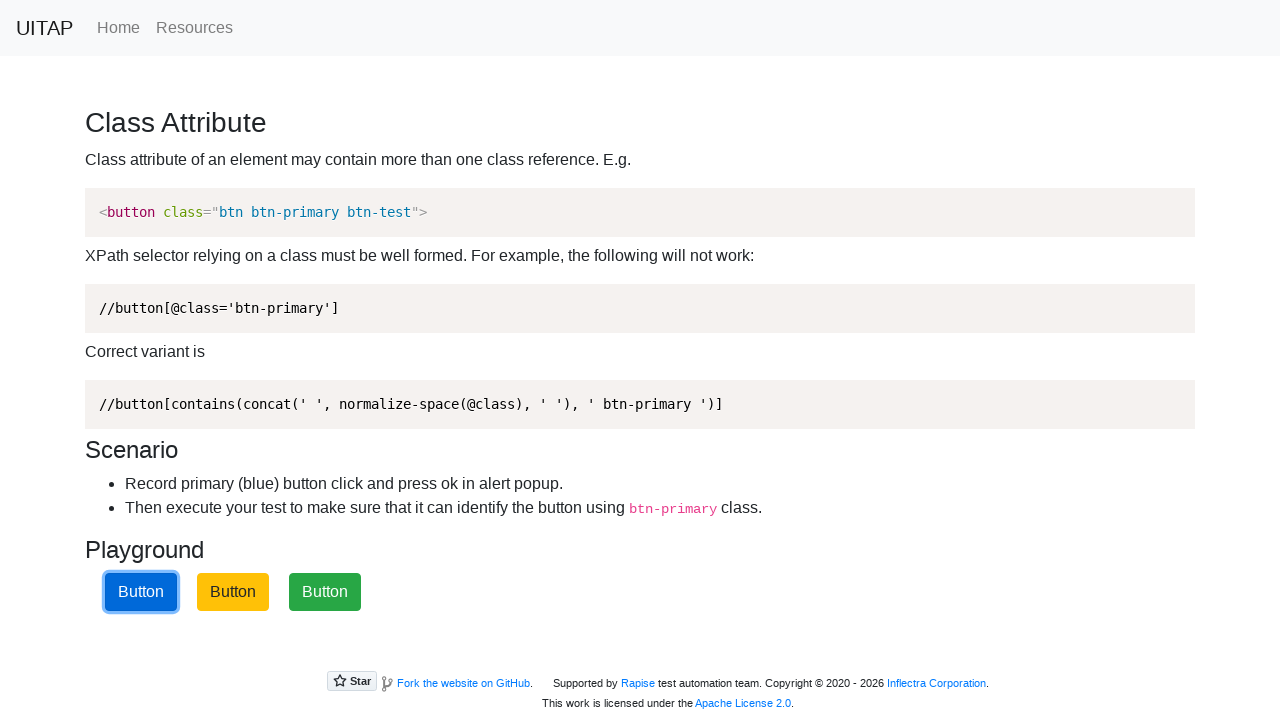